Verifies that the search input field is displayed on the OpenCart store page

Starting URL: https://naveenautomationlabs.com/opencart/

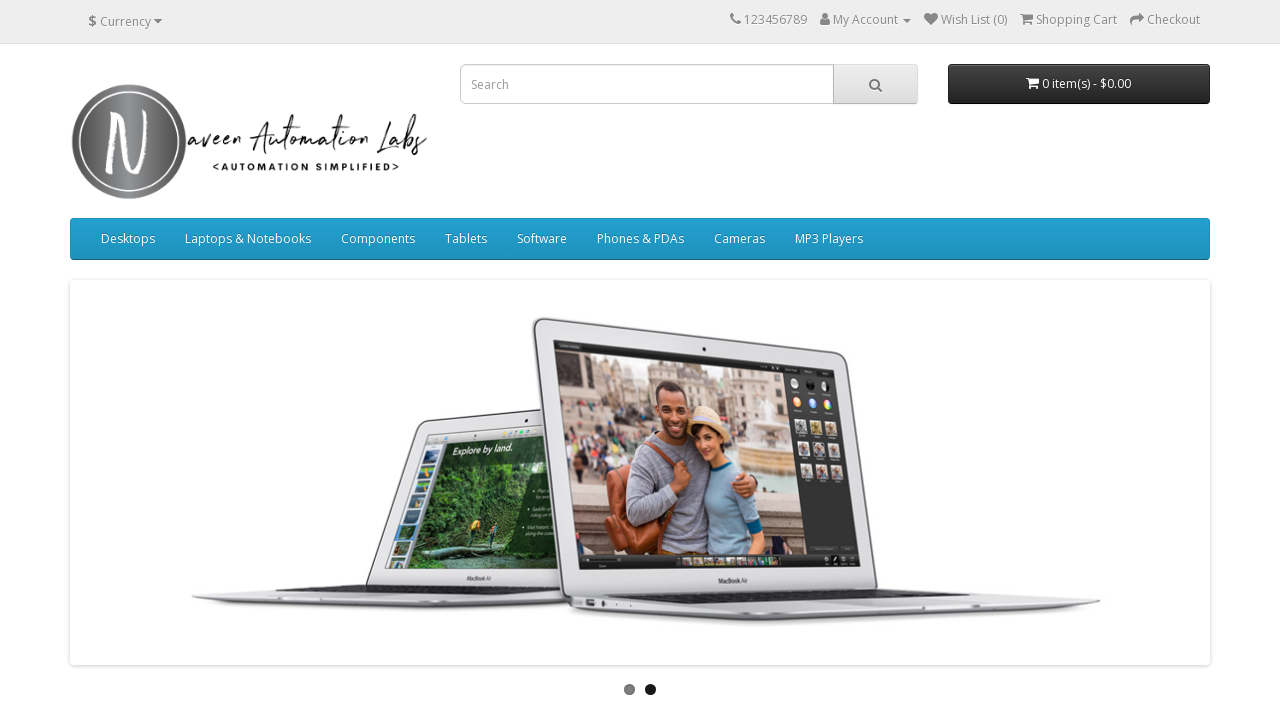

Navigated to OpenCart store page
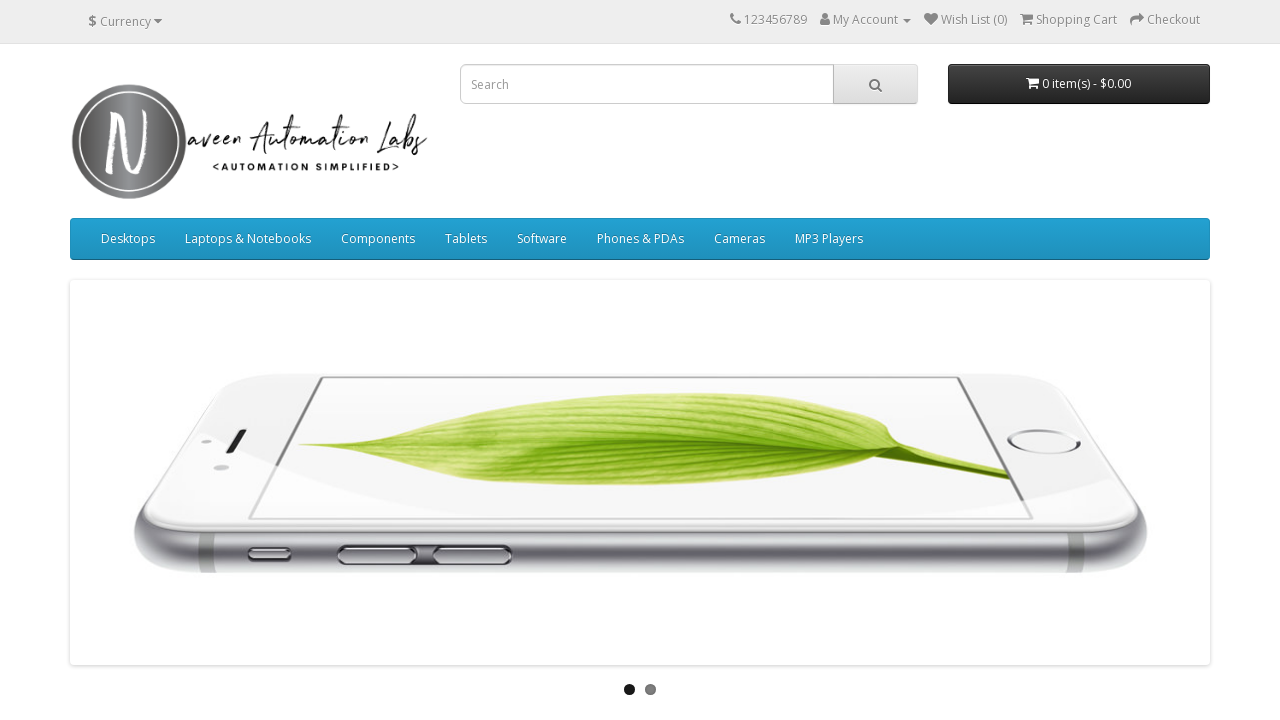

Located search input field
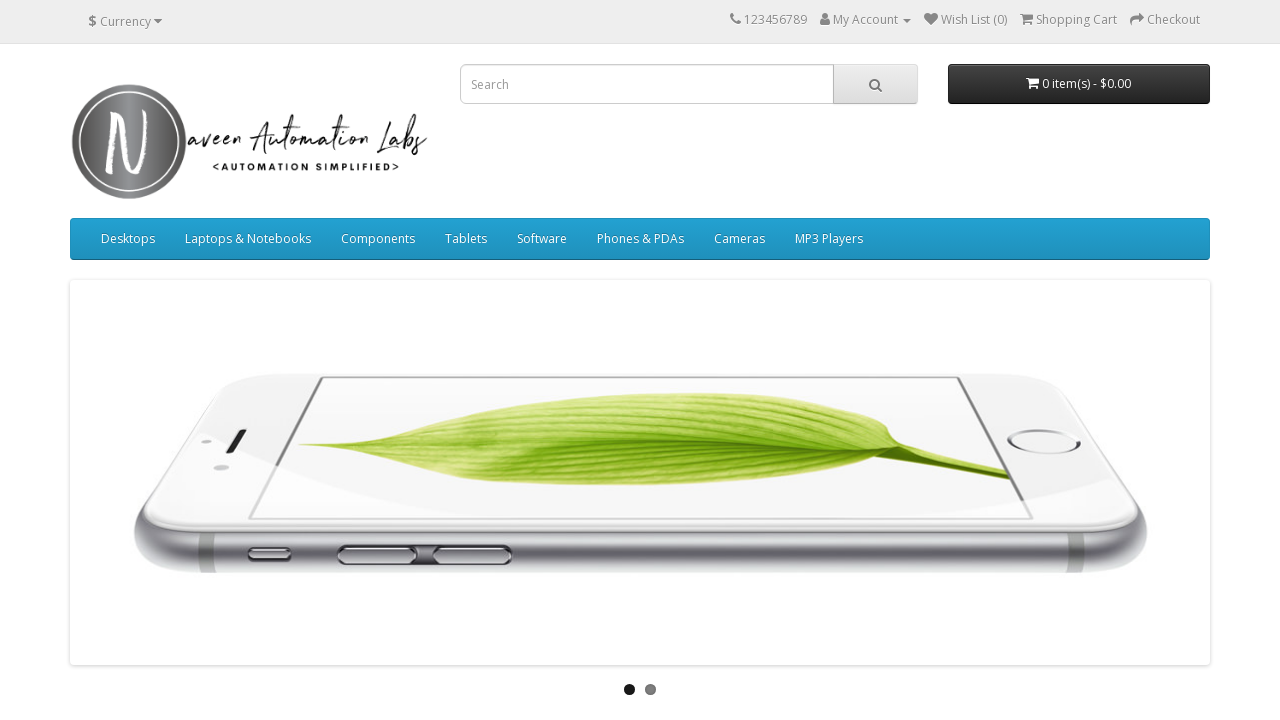

Verified search input field is visible
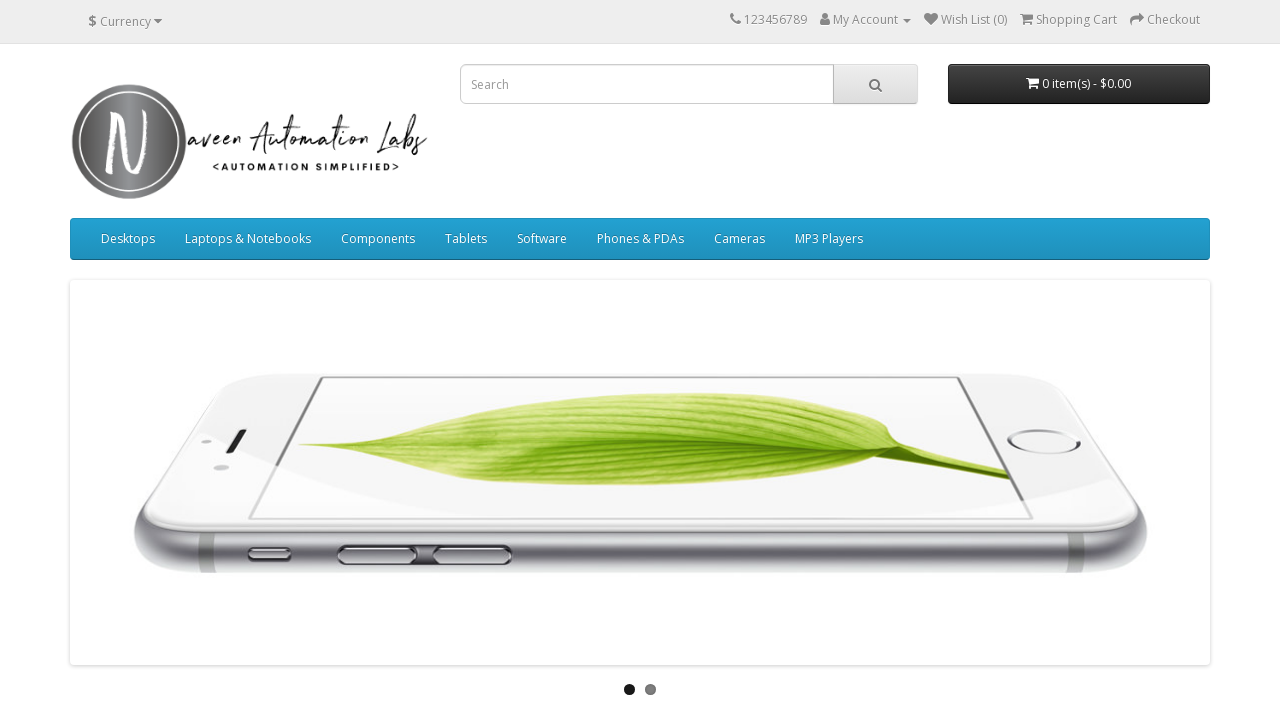

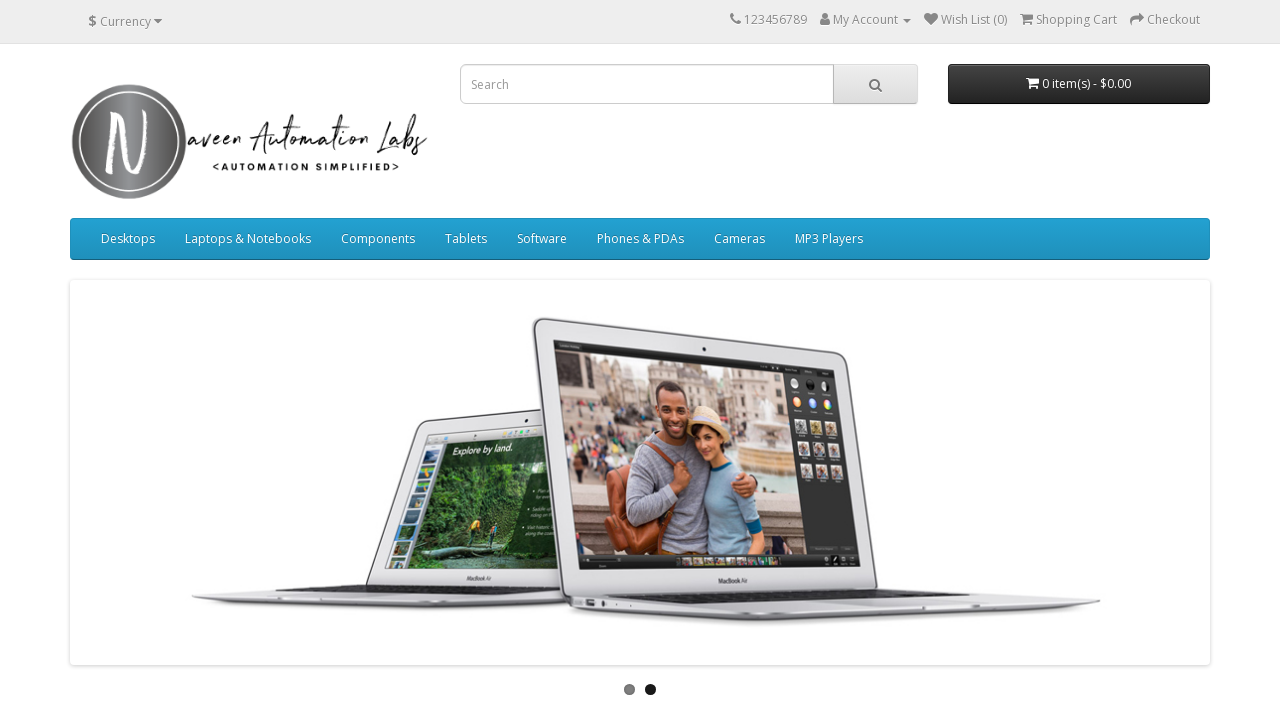